Tests disappearing elements by reloading page multiple times to verify gallery link appears and disappears intermittently

Starting URL: https://the-internet.herokuapp.com/

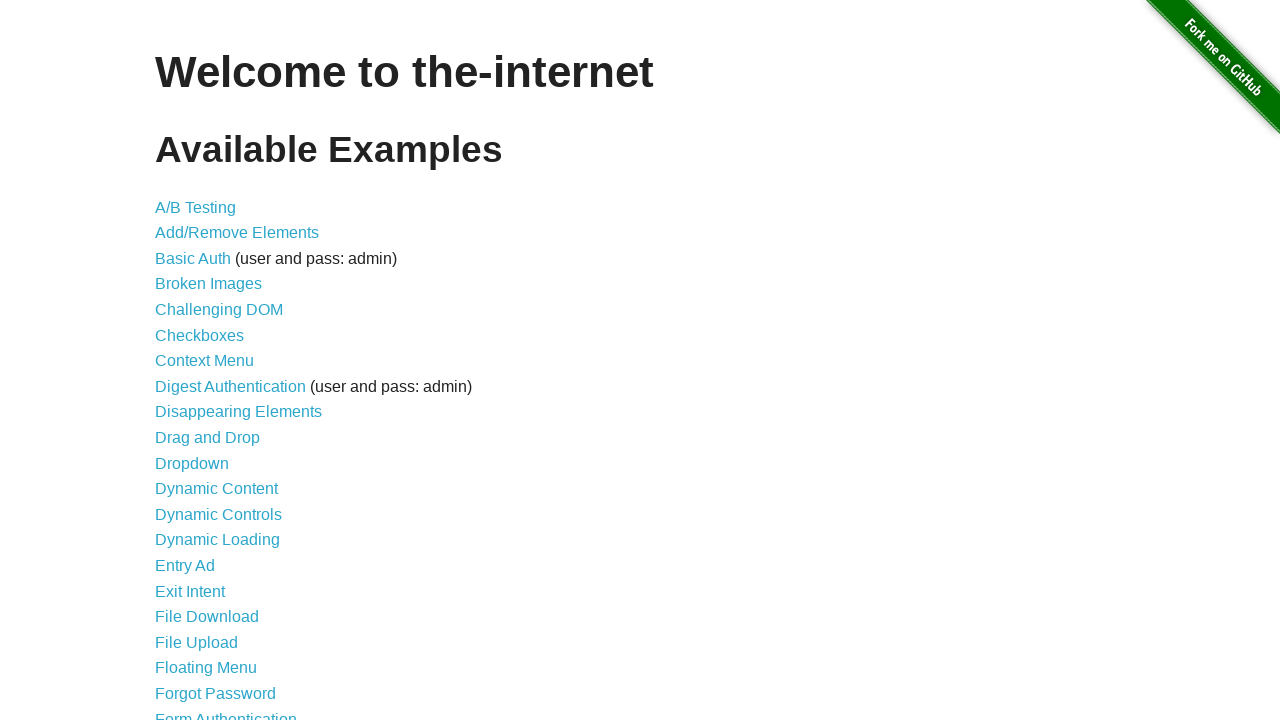

Clicked on Disappearing Elements link at (238, 412) on internal:role=link[name="Disappearing Elements"i]
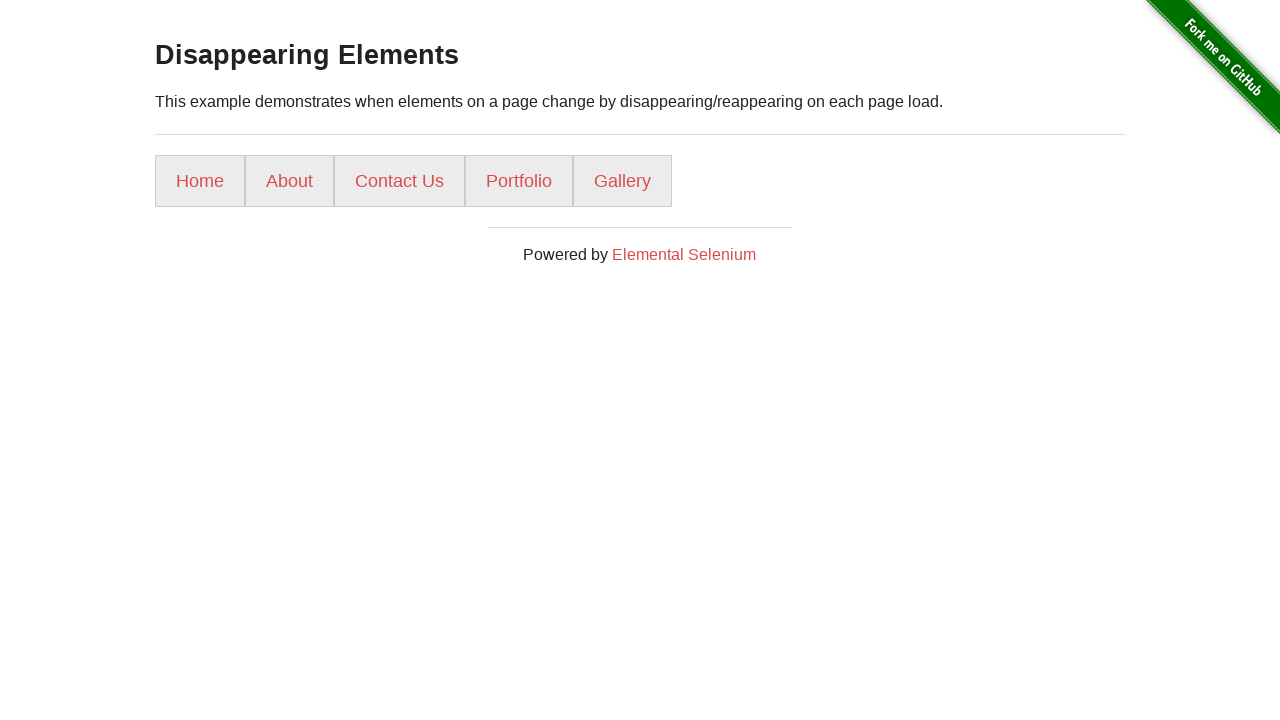

Checked if gallery link is visible (iteration 1)
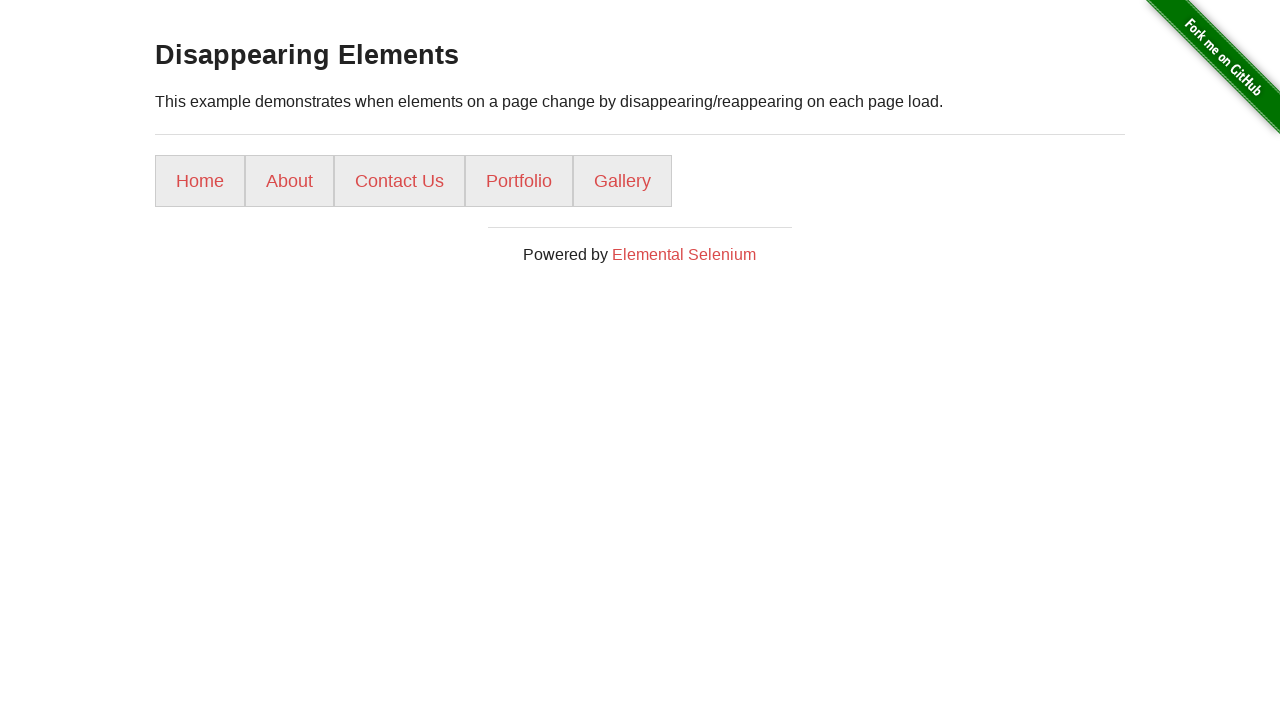

Gallery link found visible
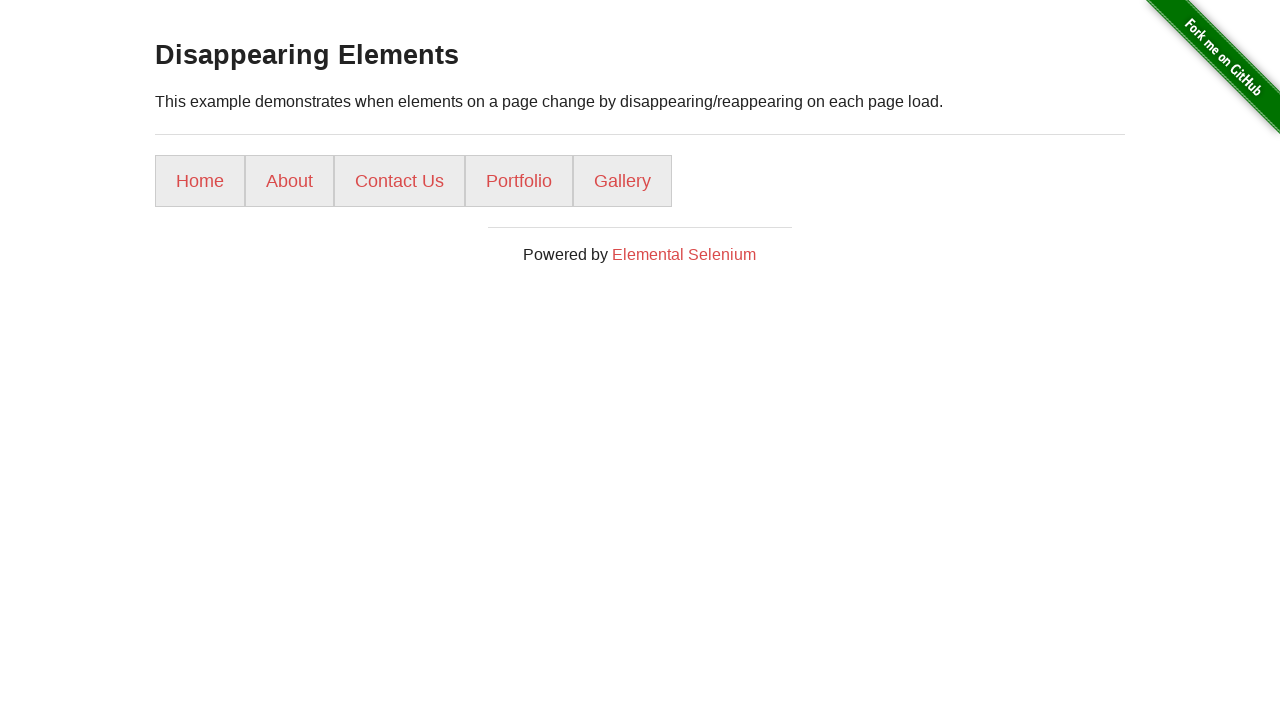

Reloaded page (iteration 1)
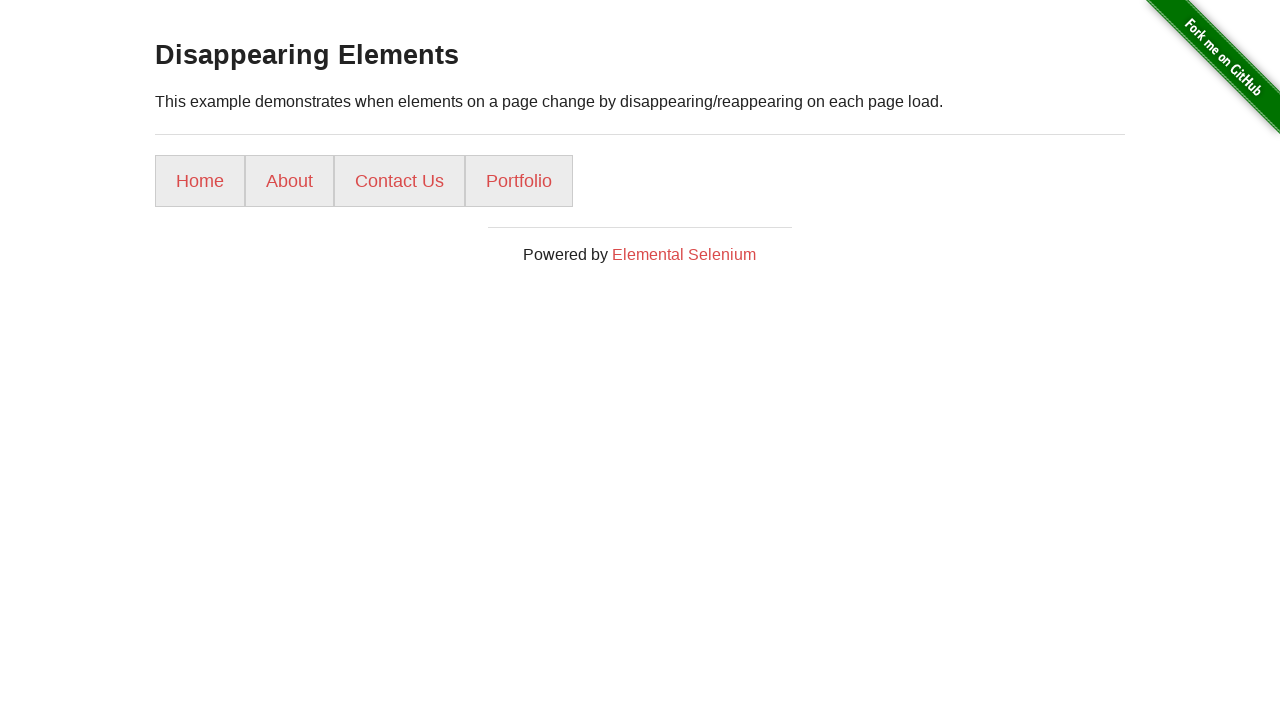

Checked if gallery link is visible (iteration 2)
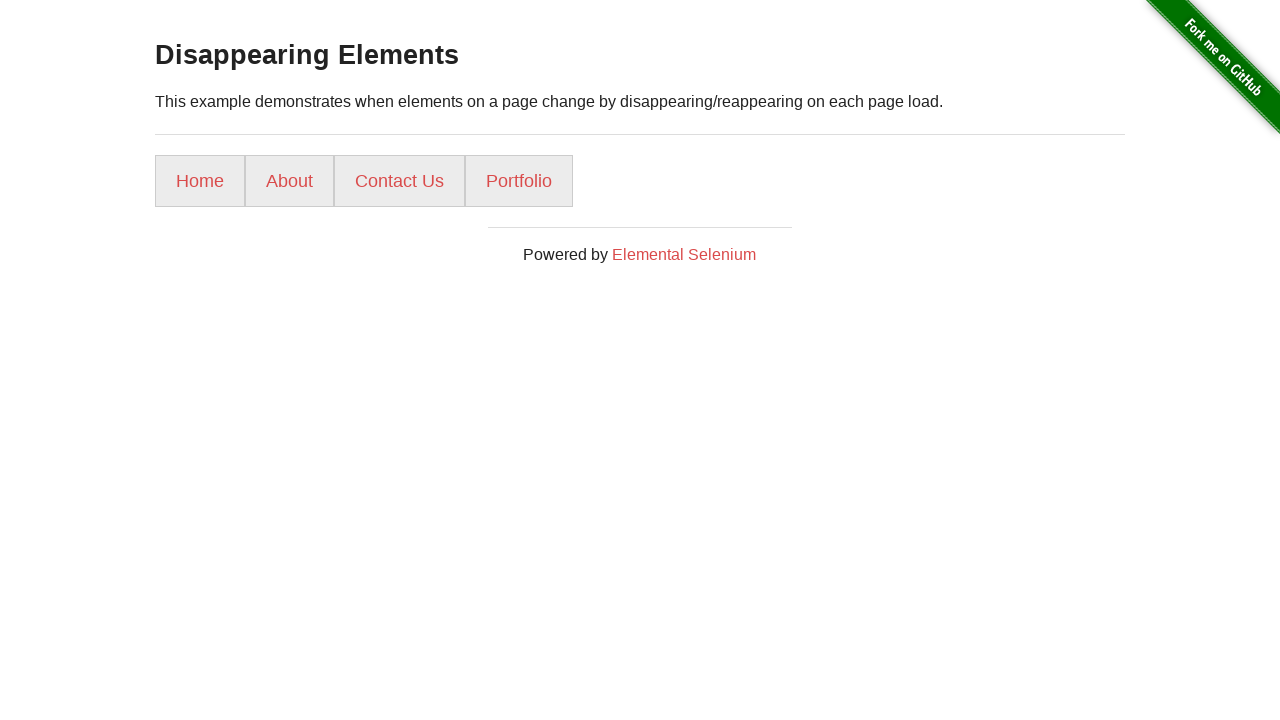

Gallery link not found visible
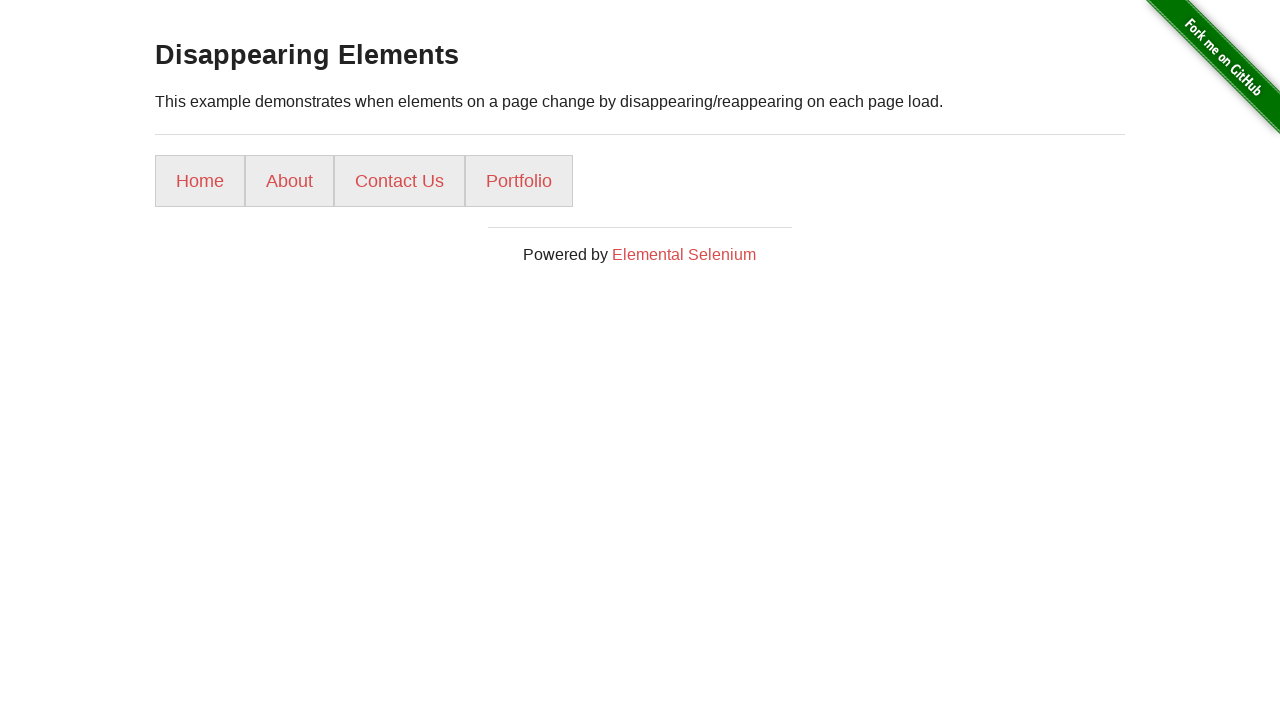

Gallery link intermittency confirmed - breaking loop
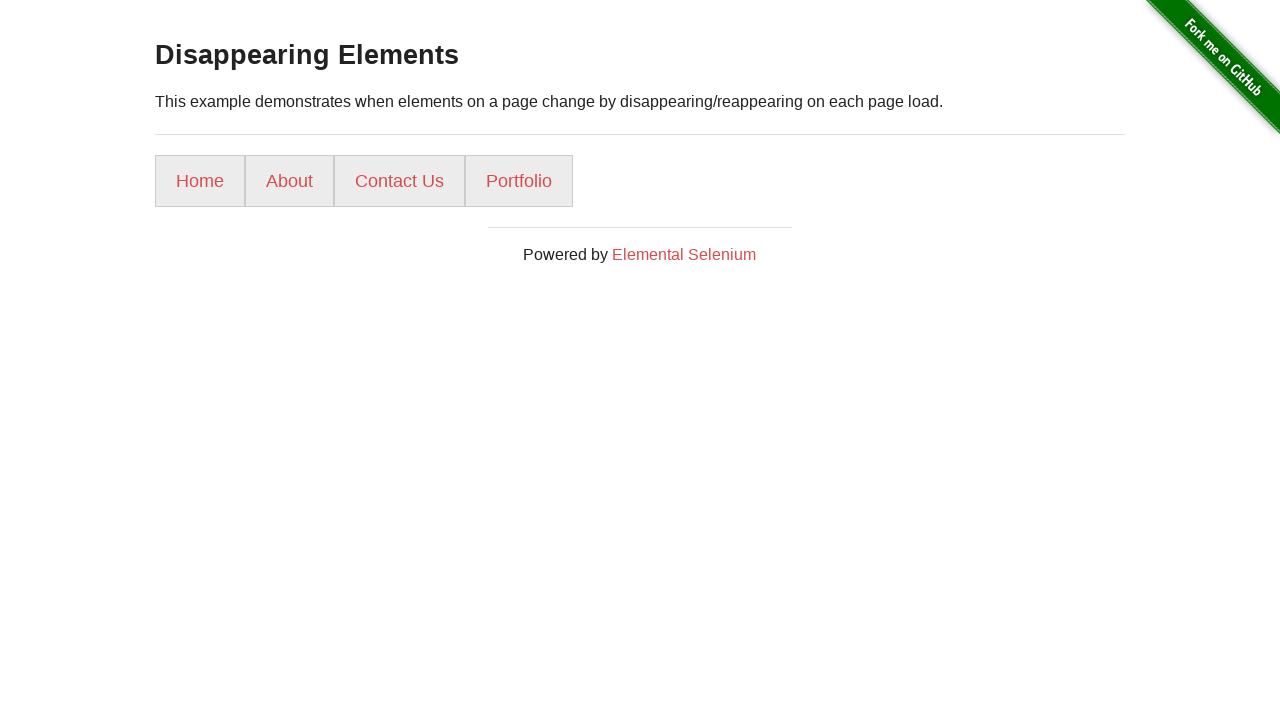

Assertion passed: gallery link appeared and disappeared intermittently
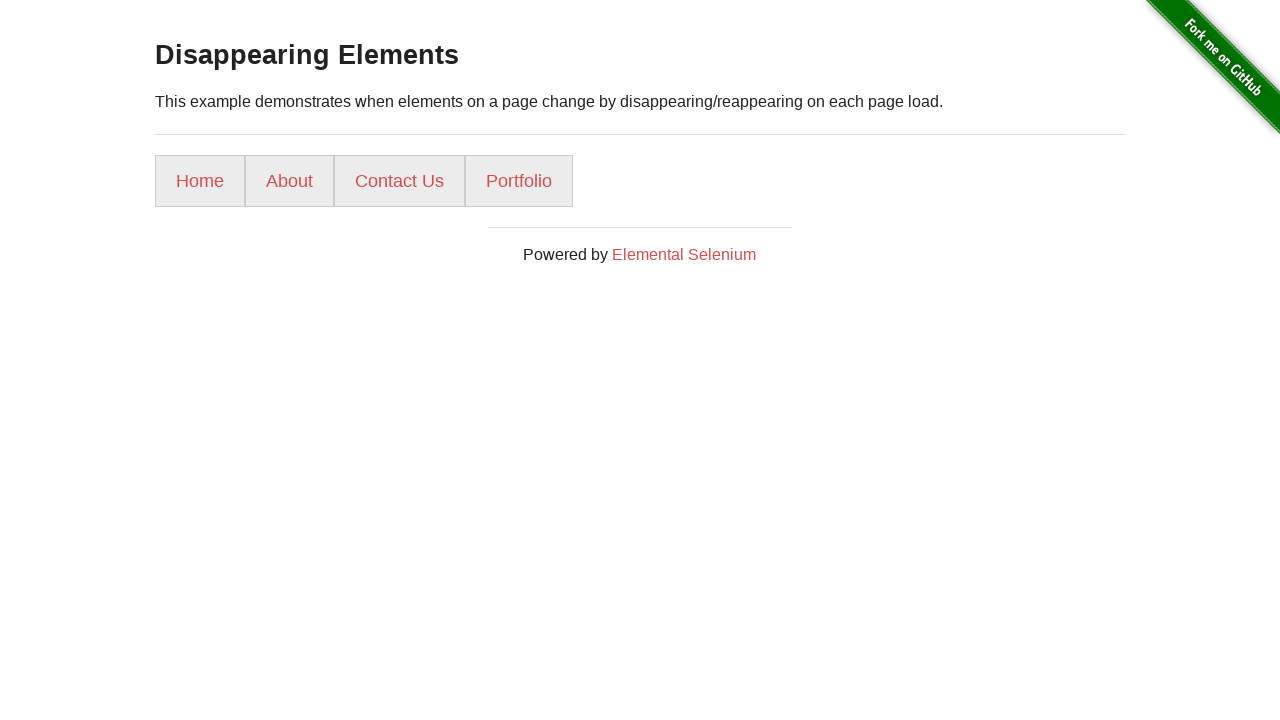

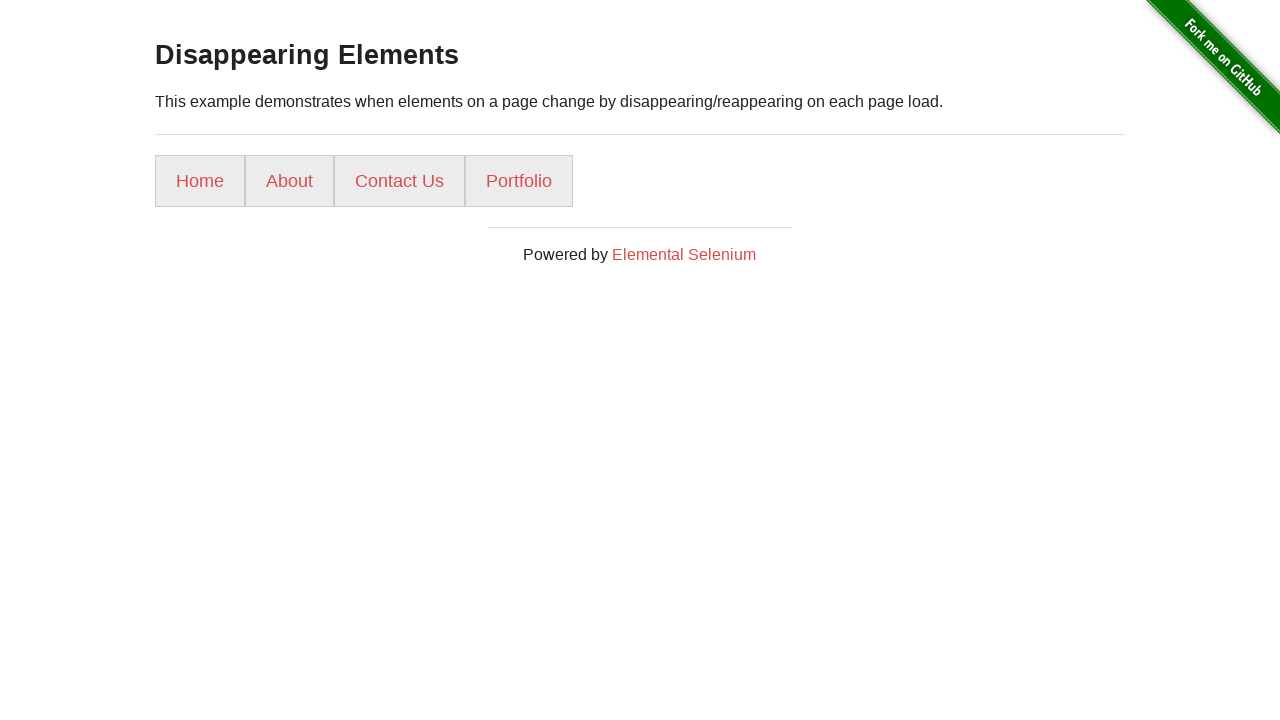